Navigates to American Airlines homepage and selects July 25th from the departure date calendar picker

Starting URL: https://www.aa.com/homePage.do

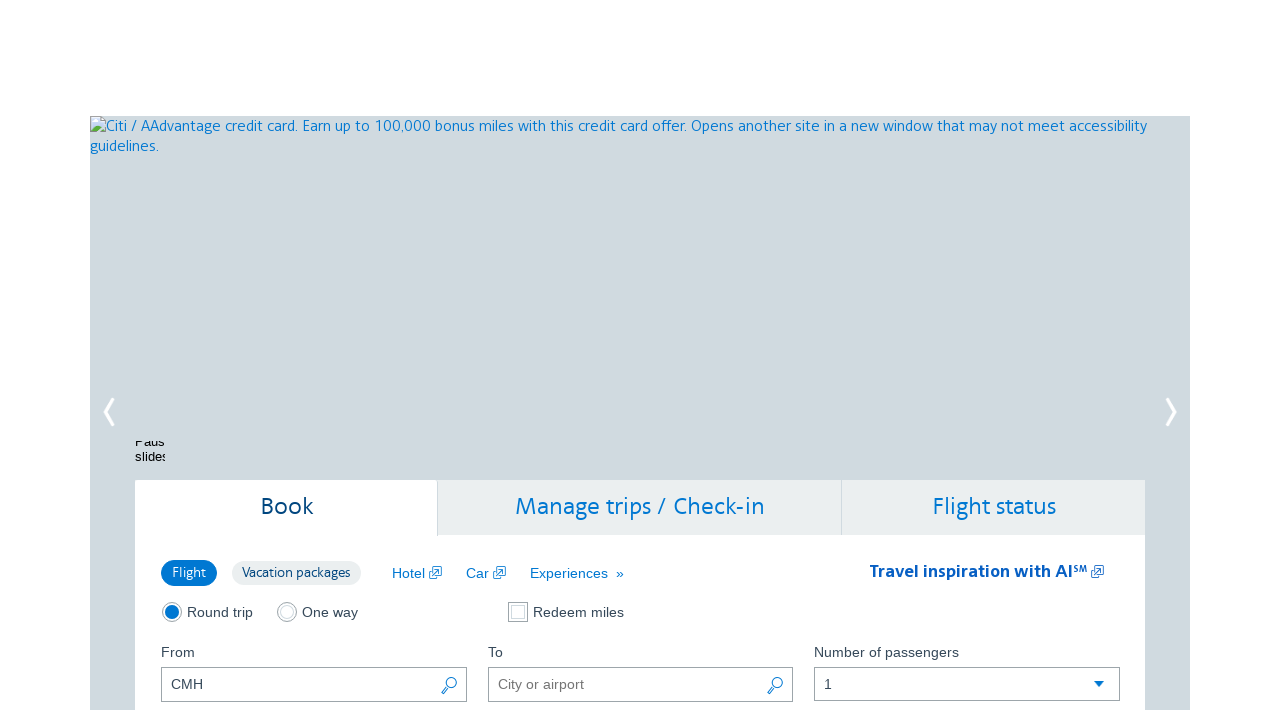

Clicked departure date calendar button to open date picker at (450, 360) on button.ui-datepicker-trigger:first-of-type
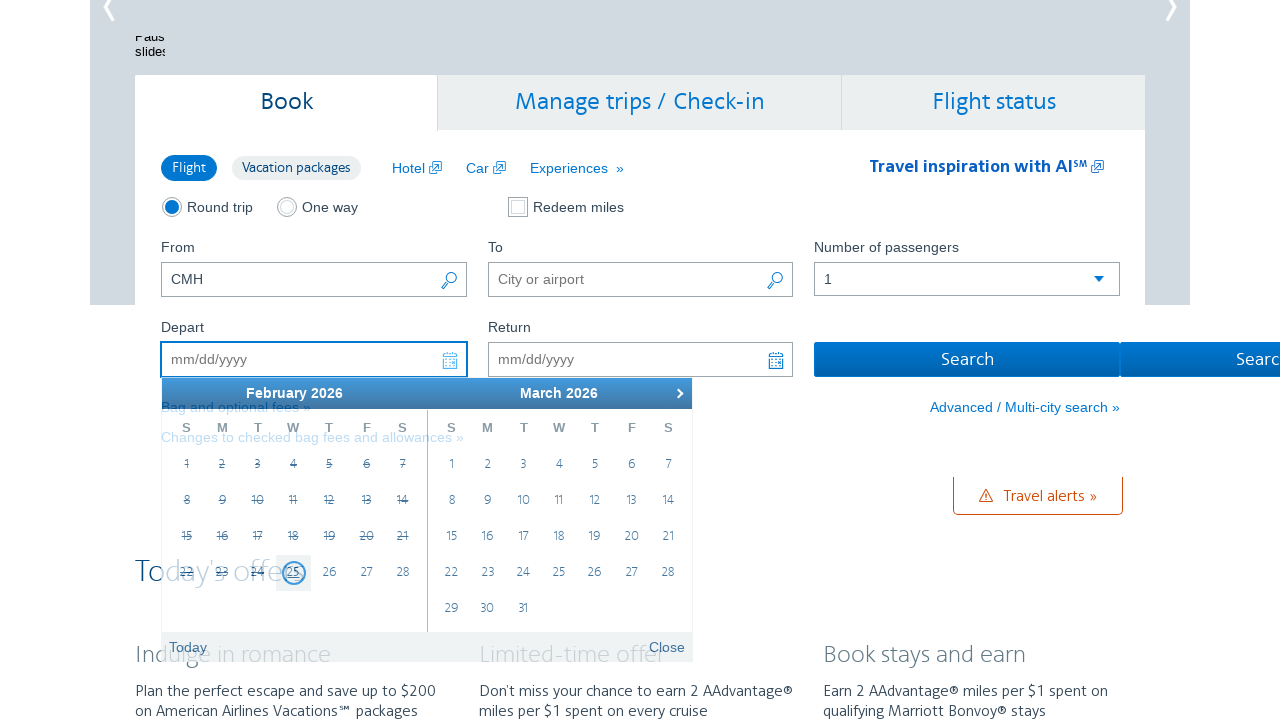

Retrieved current month: February
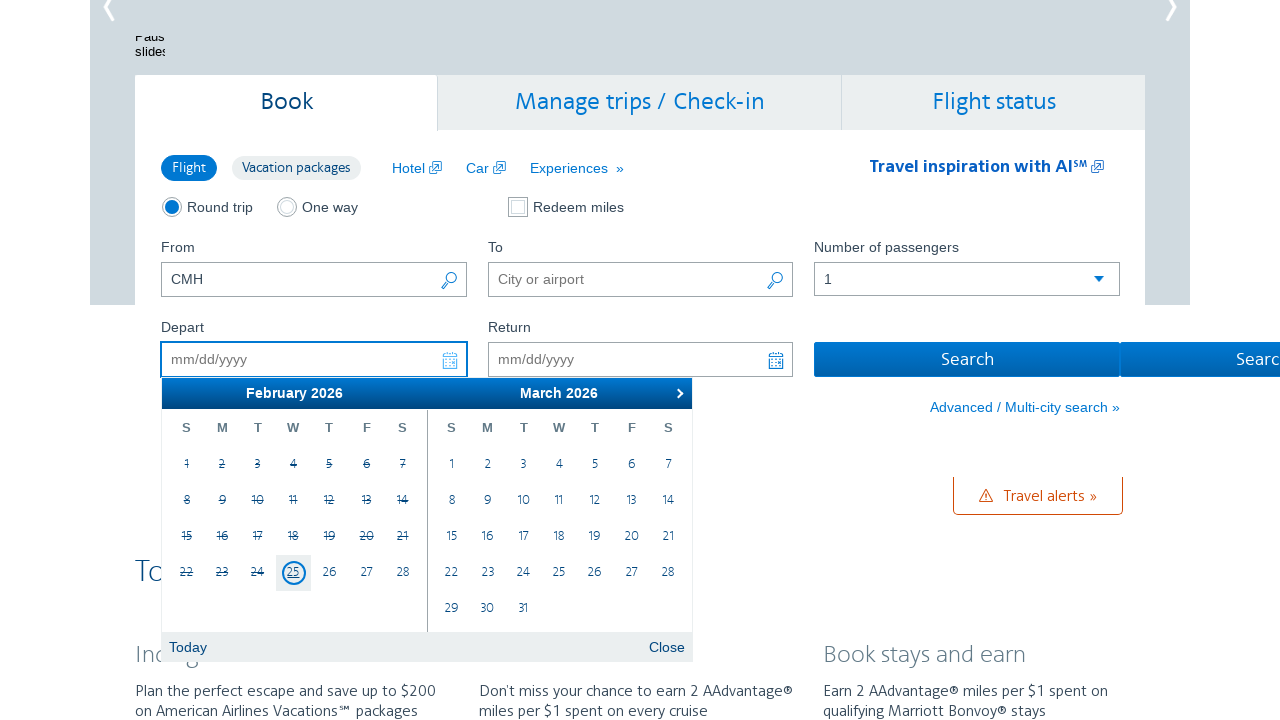

Clicked next month button to navigate from February at (677, 393) on a.ui-datepicker-next.ui-corner-all
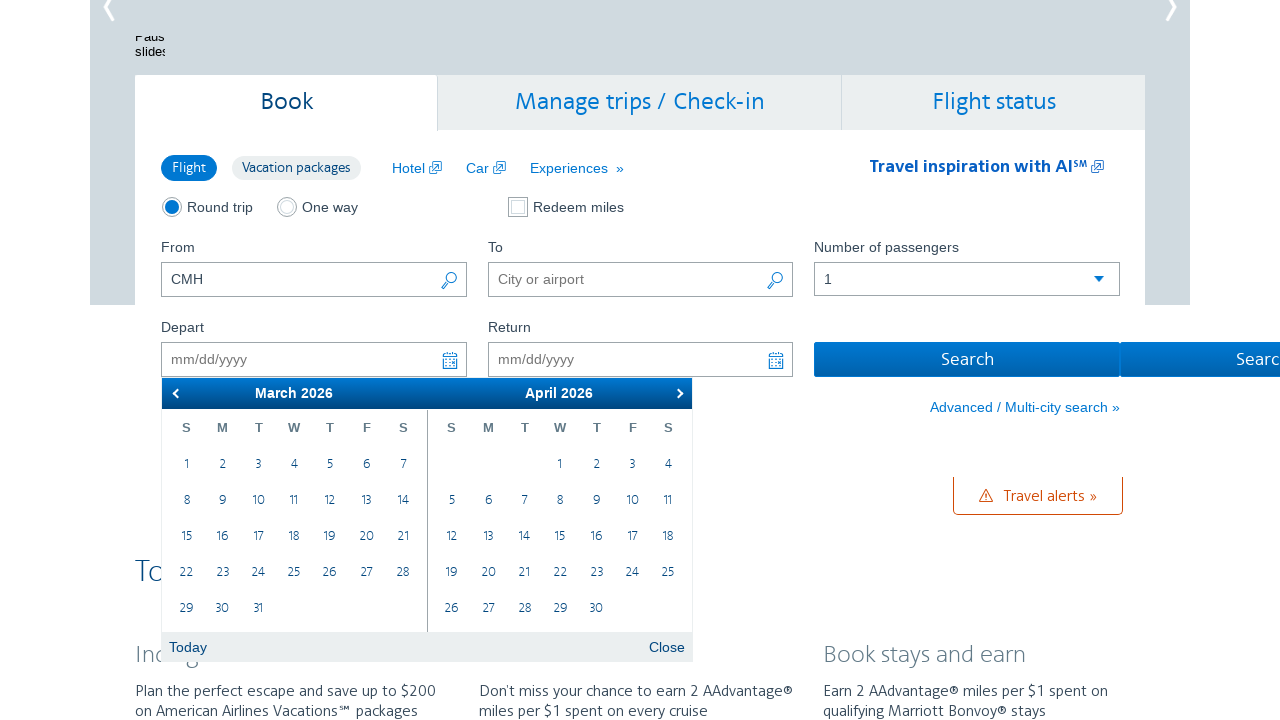

Retrieved current month: March
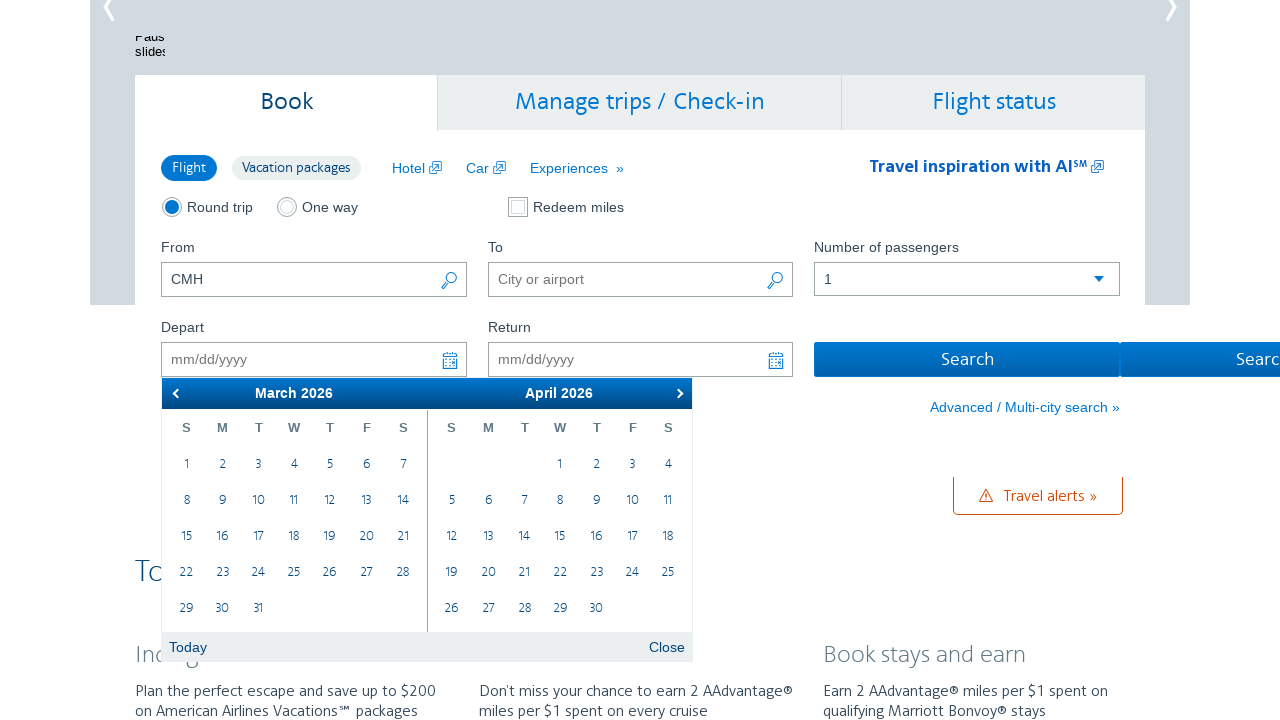

Clicked next month button to navigate from March at (677, 393) on a.ui-datepicker-next.ui-corner-all
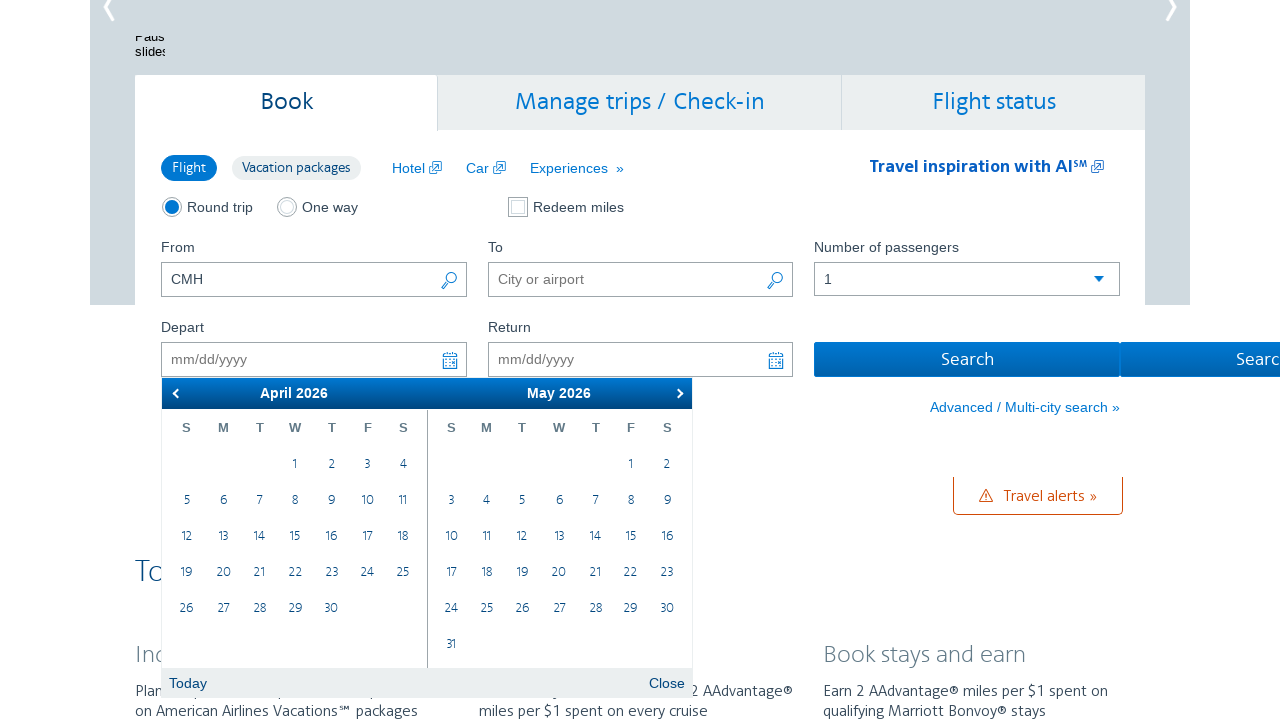

Retrieved current month: April
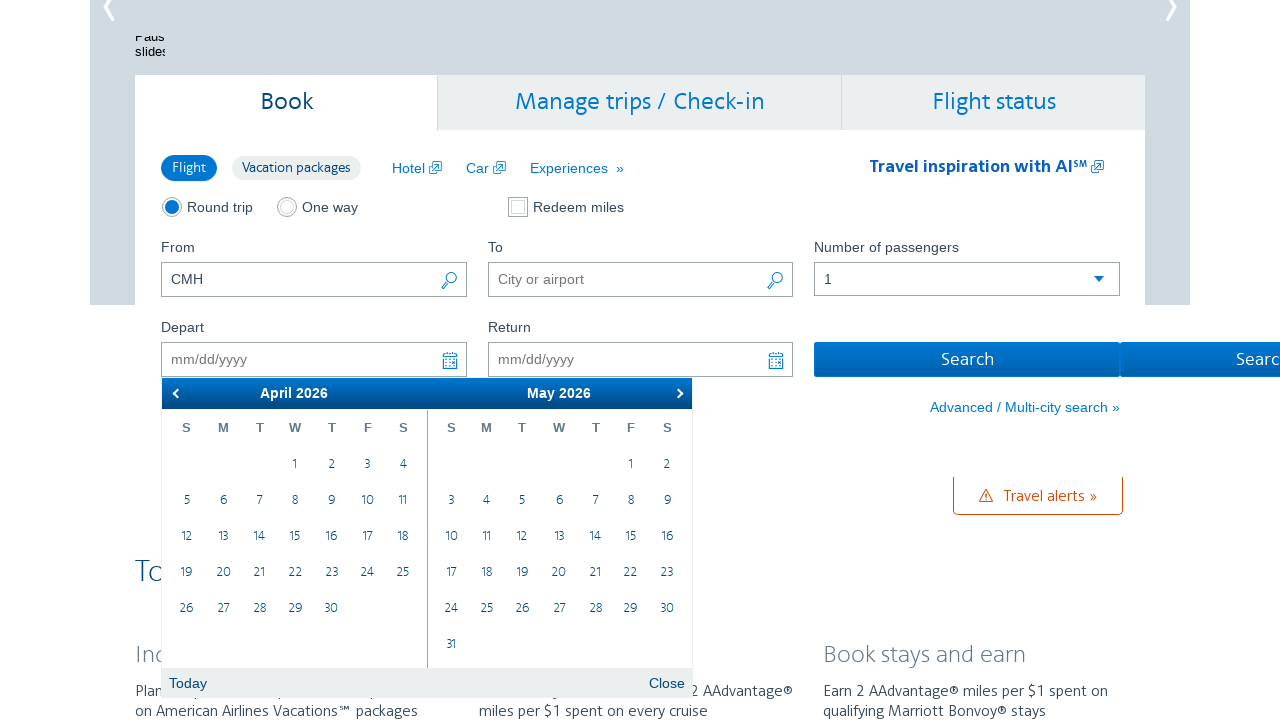

Clicked next month button to navigate from April at (677, 393) on a.ui-datepicker-next.ui-corner-all
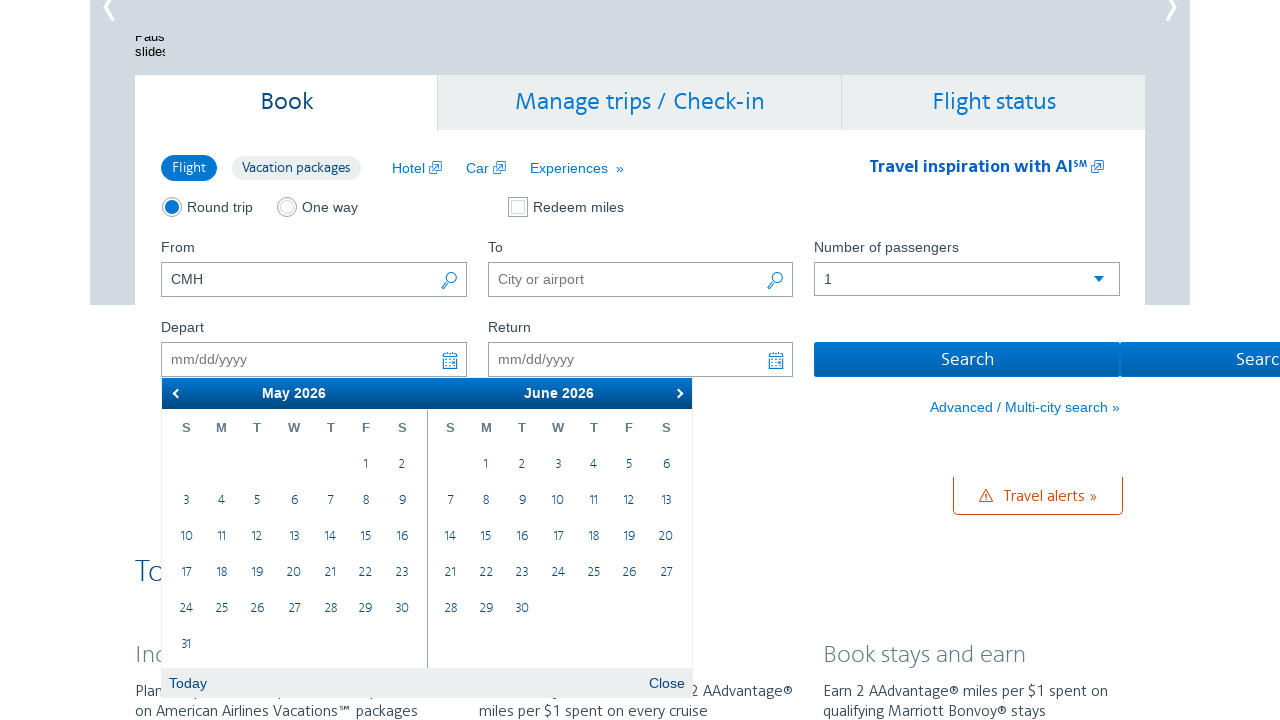

Retrieved current month: May
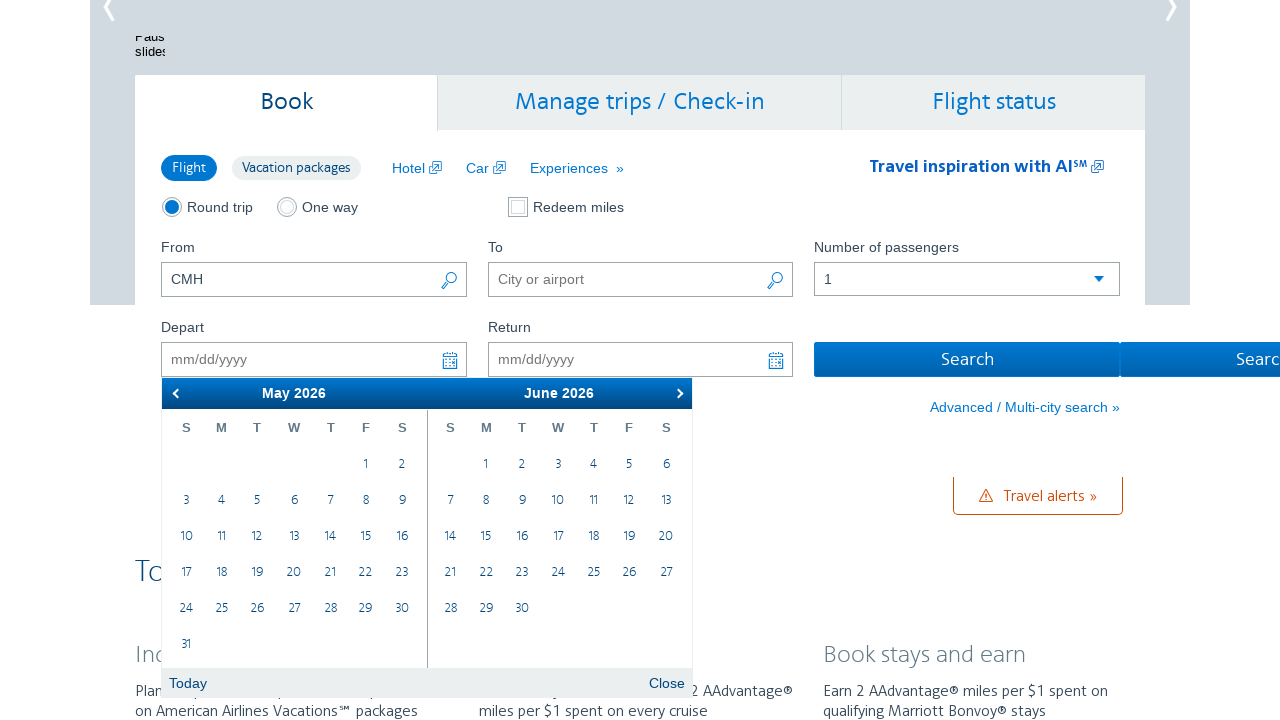

Clicked next month button to navigate from May at (677, 393) on a.ui-datepicker-next.ui-corner-all
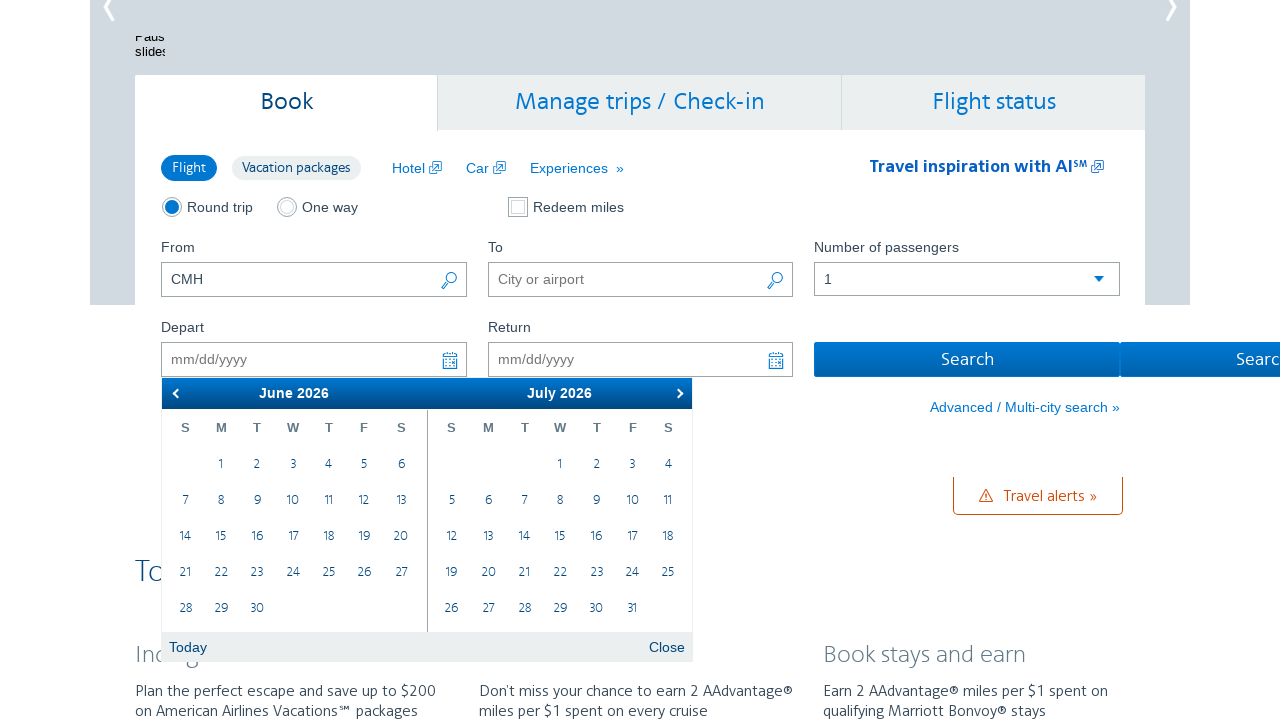

Retrieved current month: June
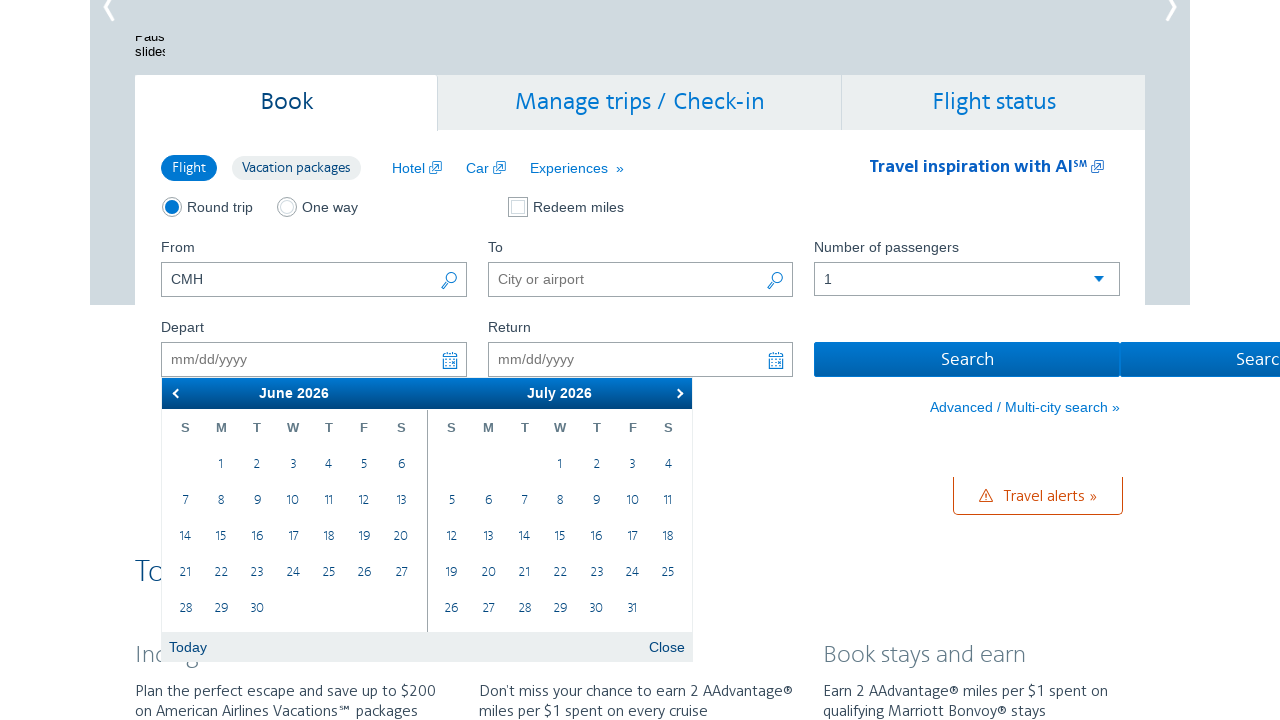

Clicked next month button to navigate from June at (677, 393) on a.ui-datepicker-next.ui-corner-all
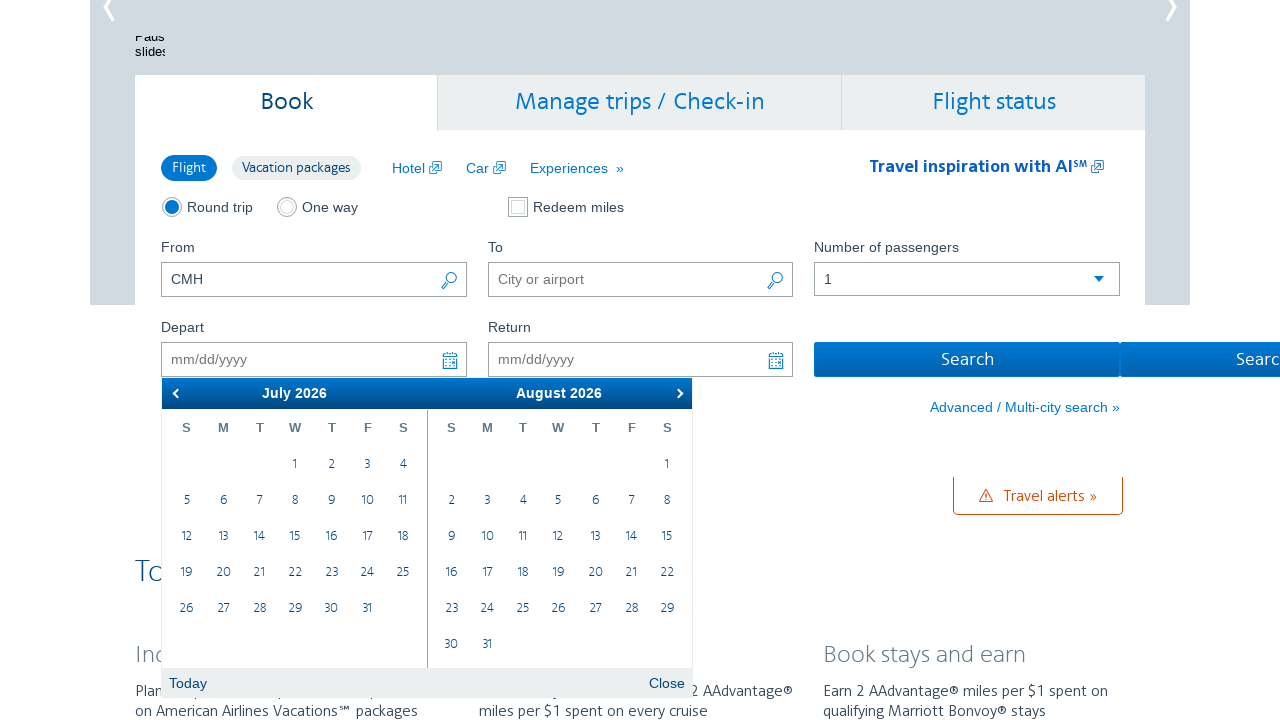

Retrieved current month: July
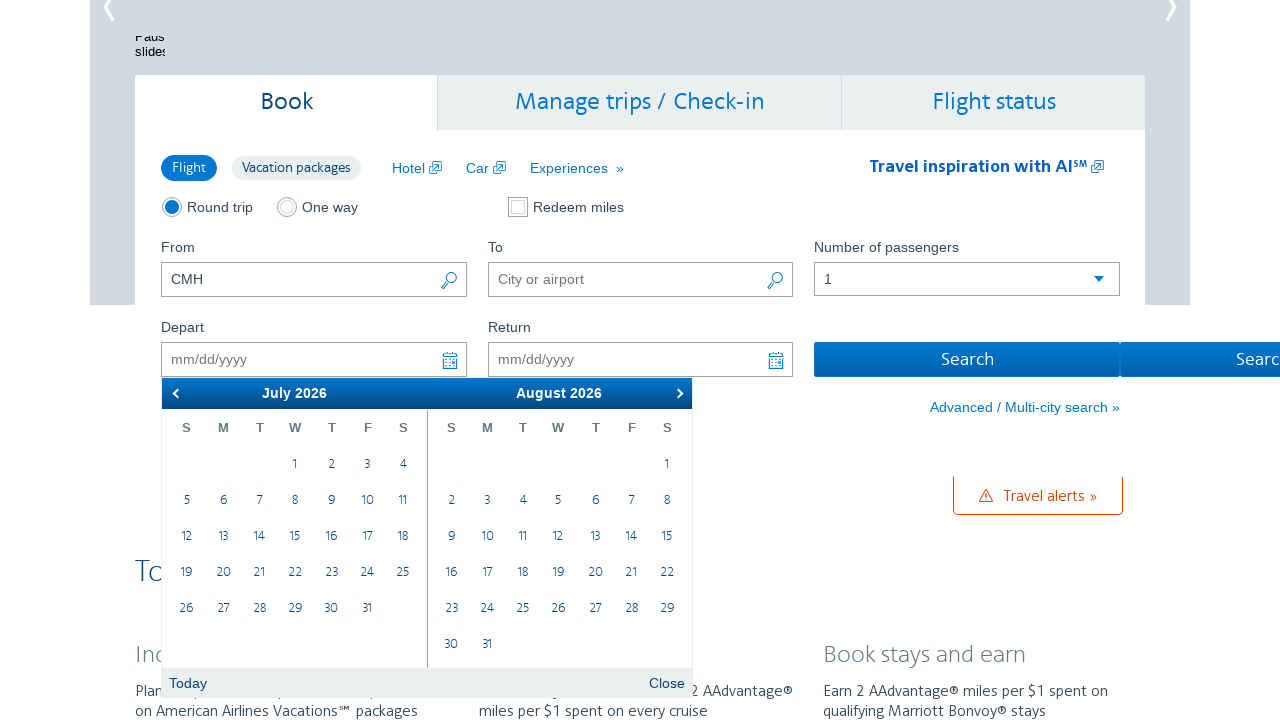

Located all days in calendar (35 total)
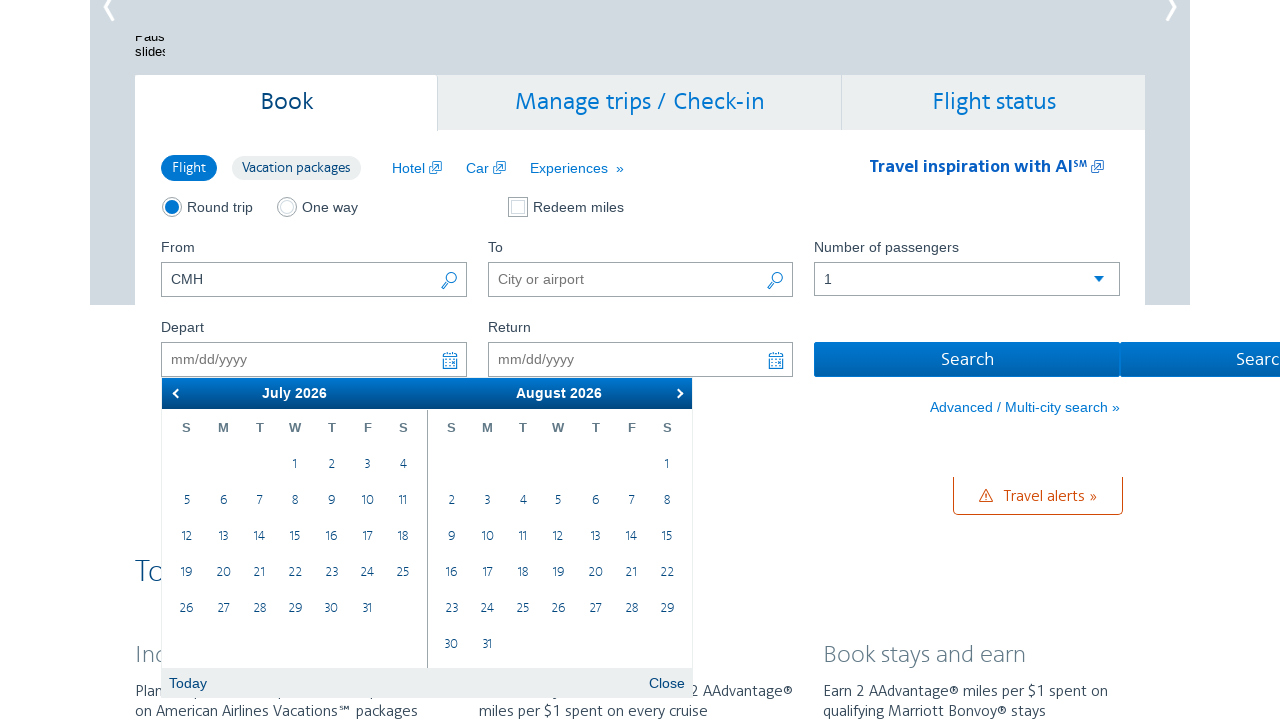

Clicked on July 25th in the calendar at (403, 573) on (//table[@class='ui-datepicker-calendar'])[1]/tbody/tr/td >> nth=27
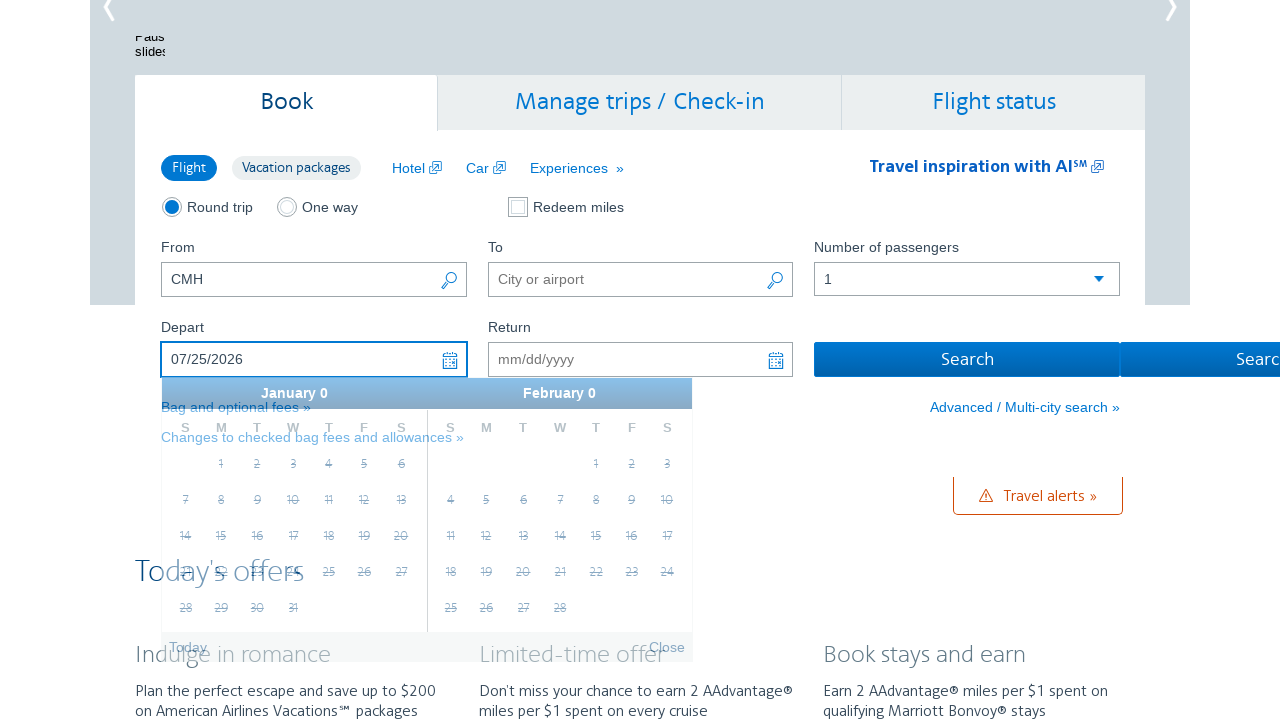

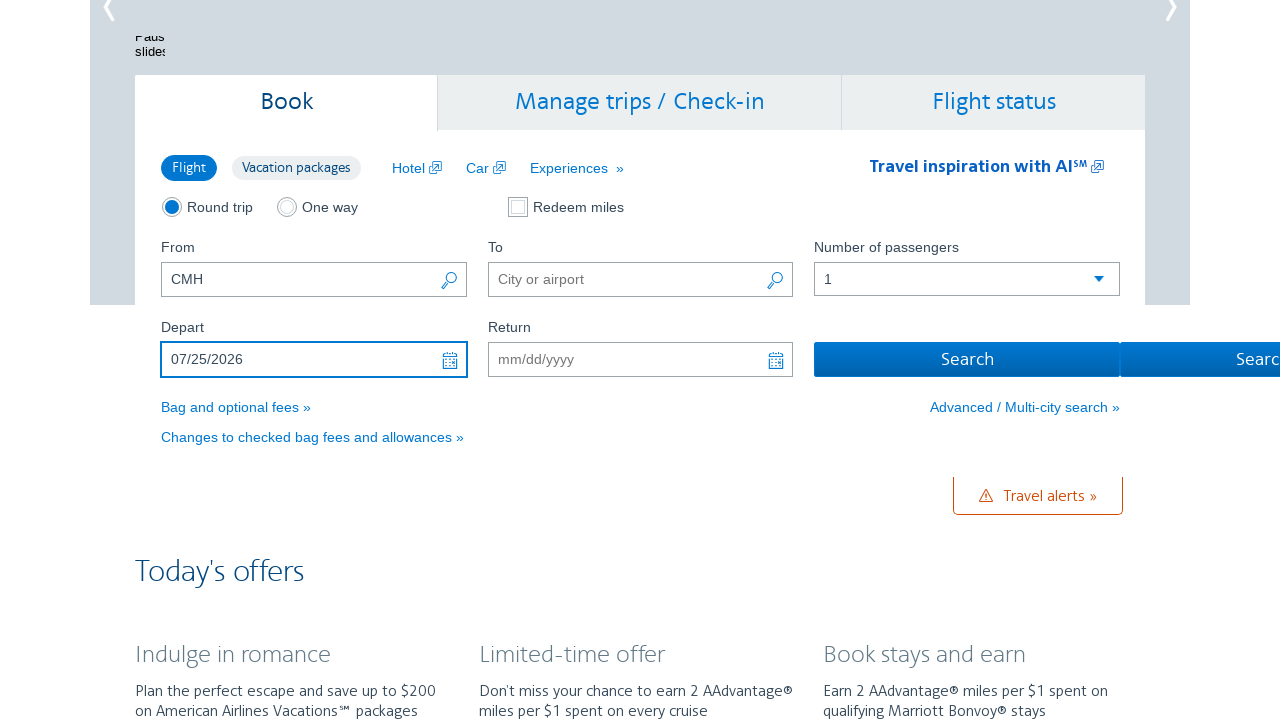